Tests selectText functionality by selecting text in input fields and deleting it using keyboard actions

Starting URL: https://letcode.in/edit

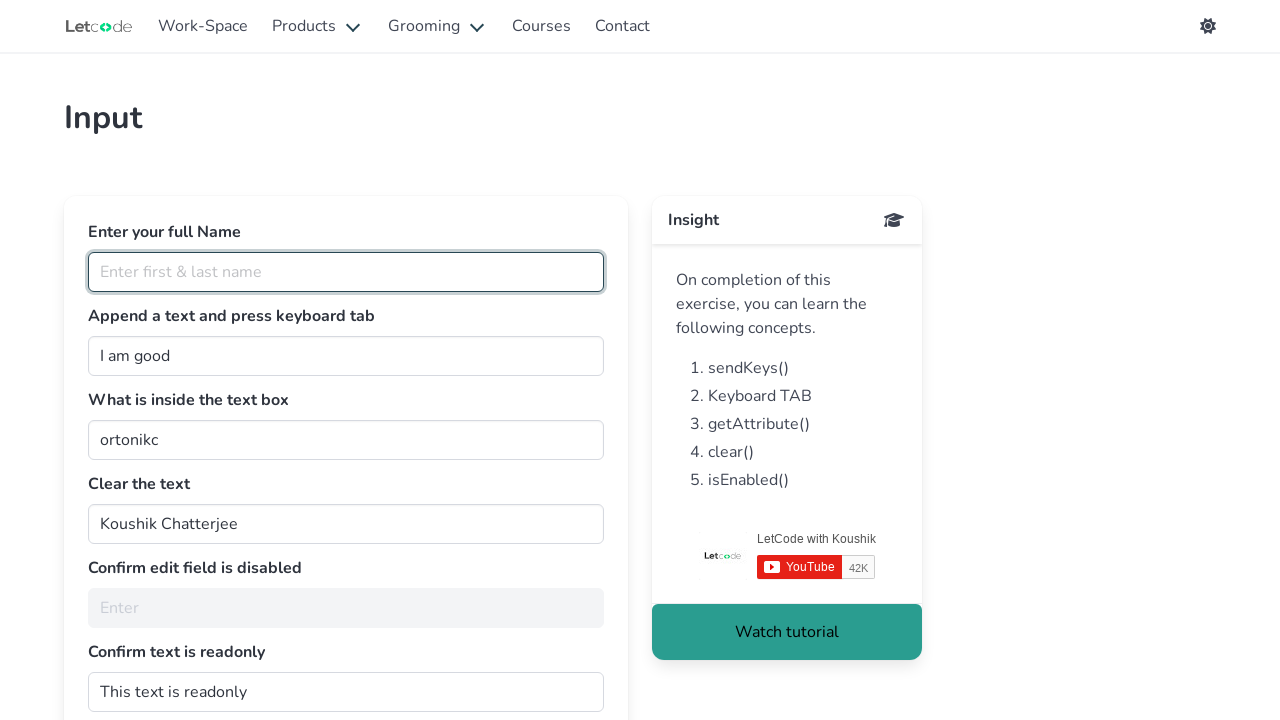

Selected text in pre-filled 'join' input field
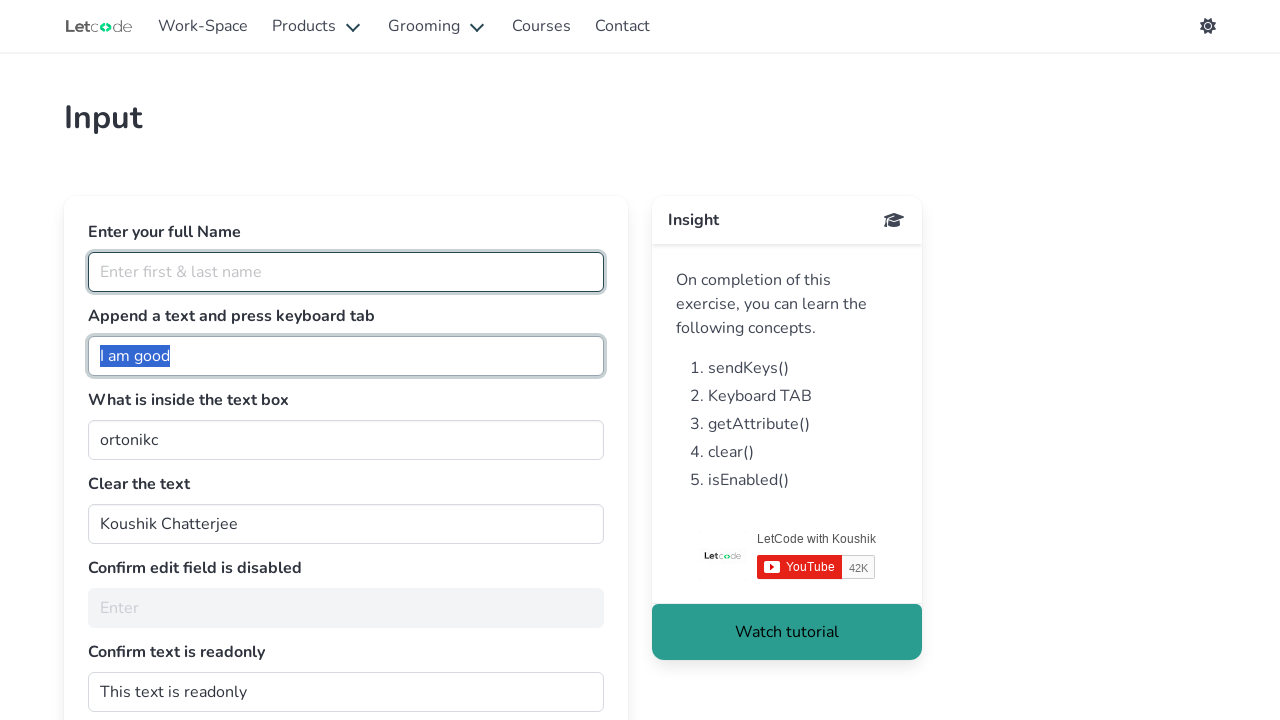

Pressed Backspace to delete selected text from 'join' field
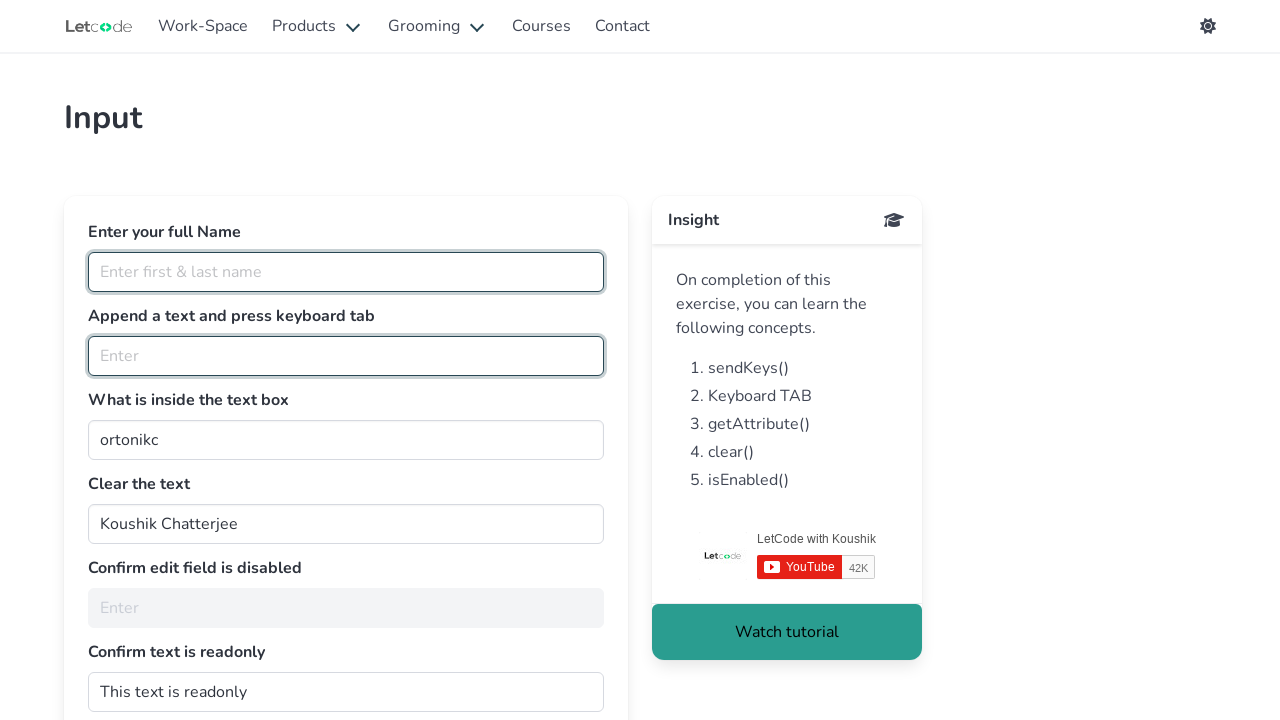

Filled 'fullName' input field with 'CharanChumbak' on xpath=//input[@id="fullName"]
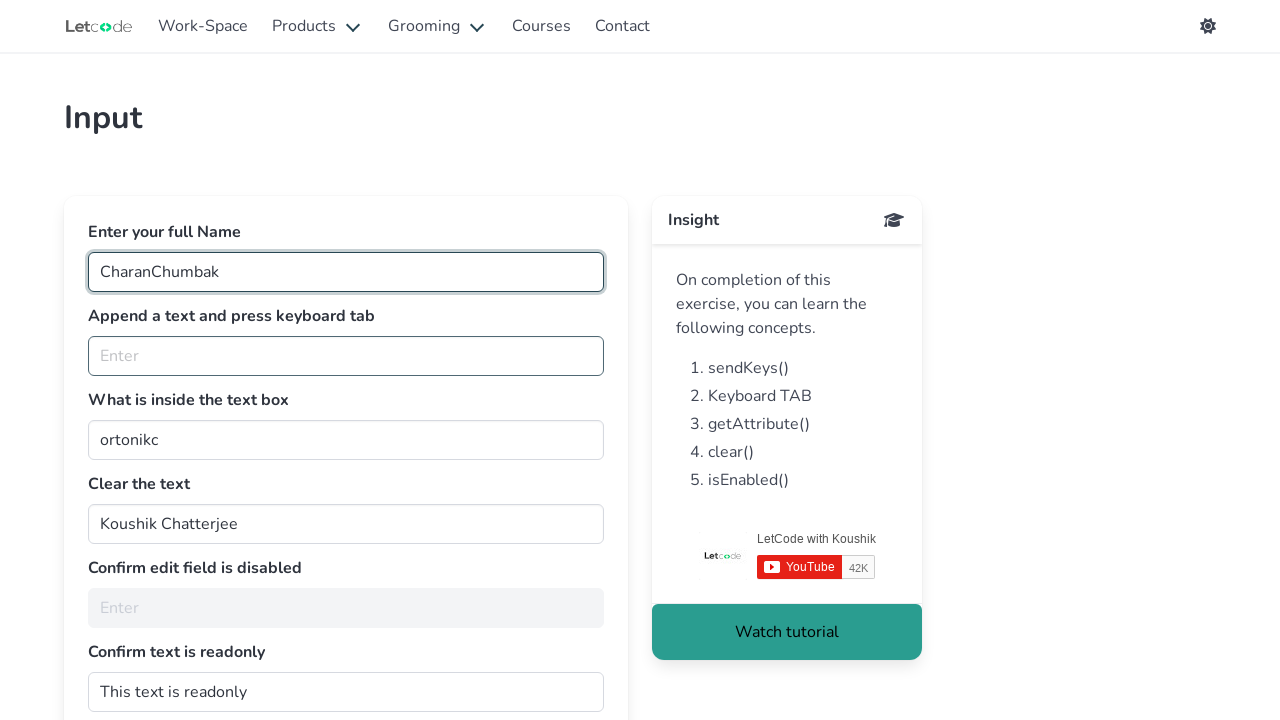

Selected all text in 'fullName' input field
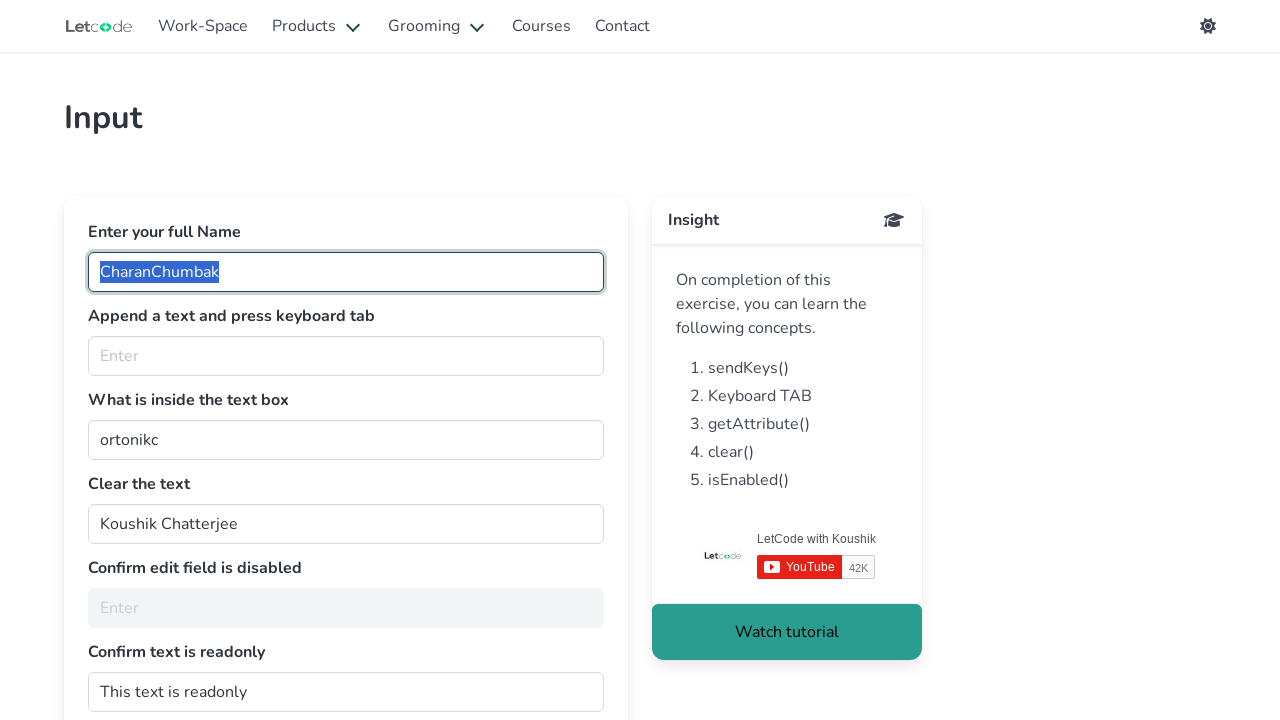

Pressed Backspace to delete selected text from 'fullName' field
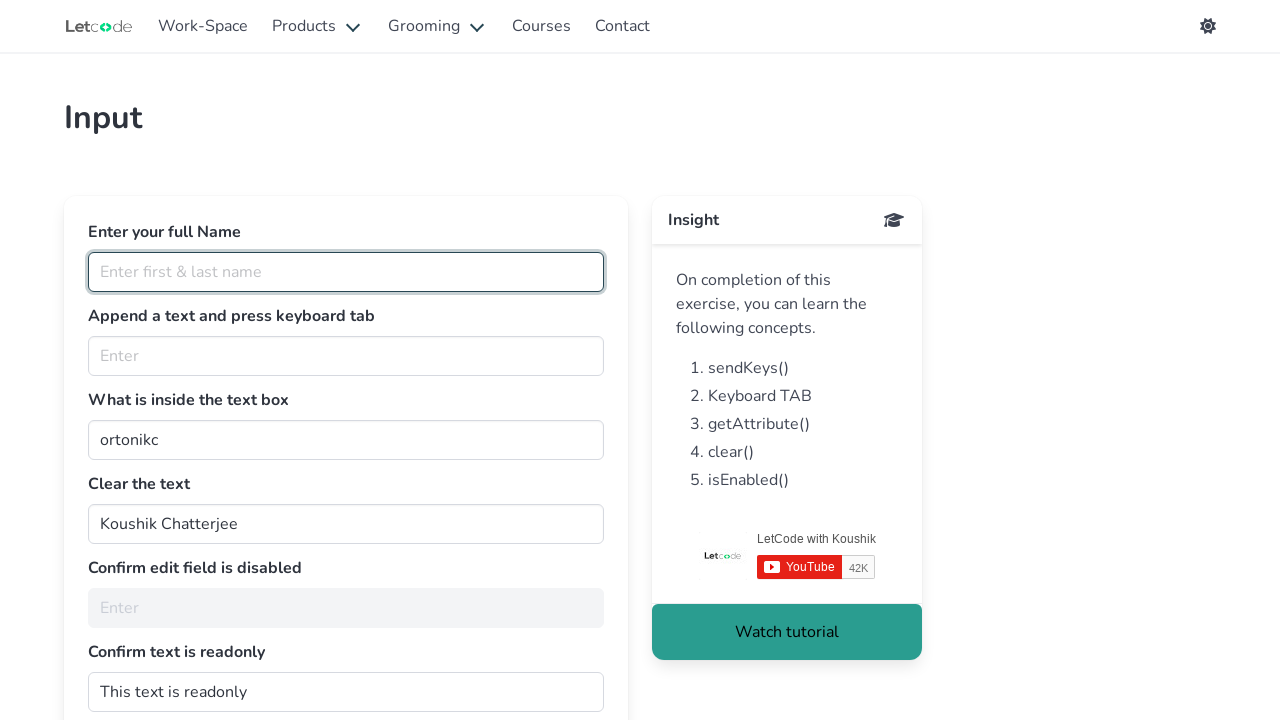

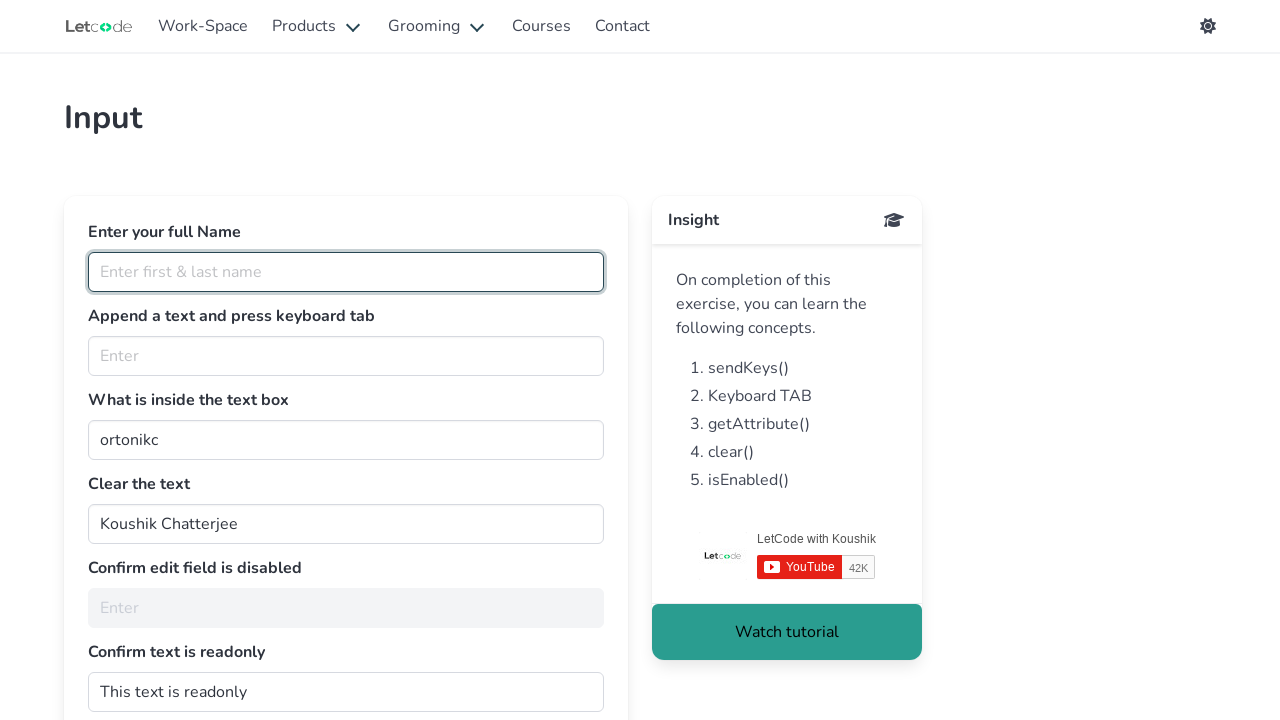